Tests browser window handling by clicking a link that opens a new window, switching to the new window, and verifying the page titles before and after the click.

Starting URL: https://practice.cydeo.com/windows

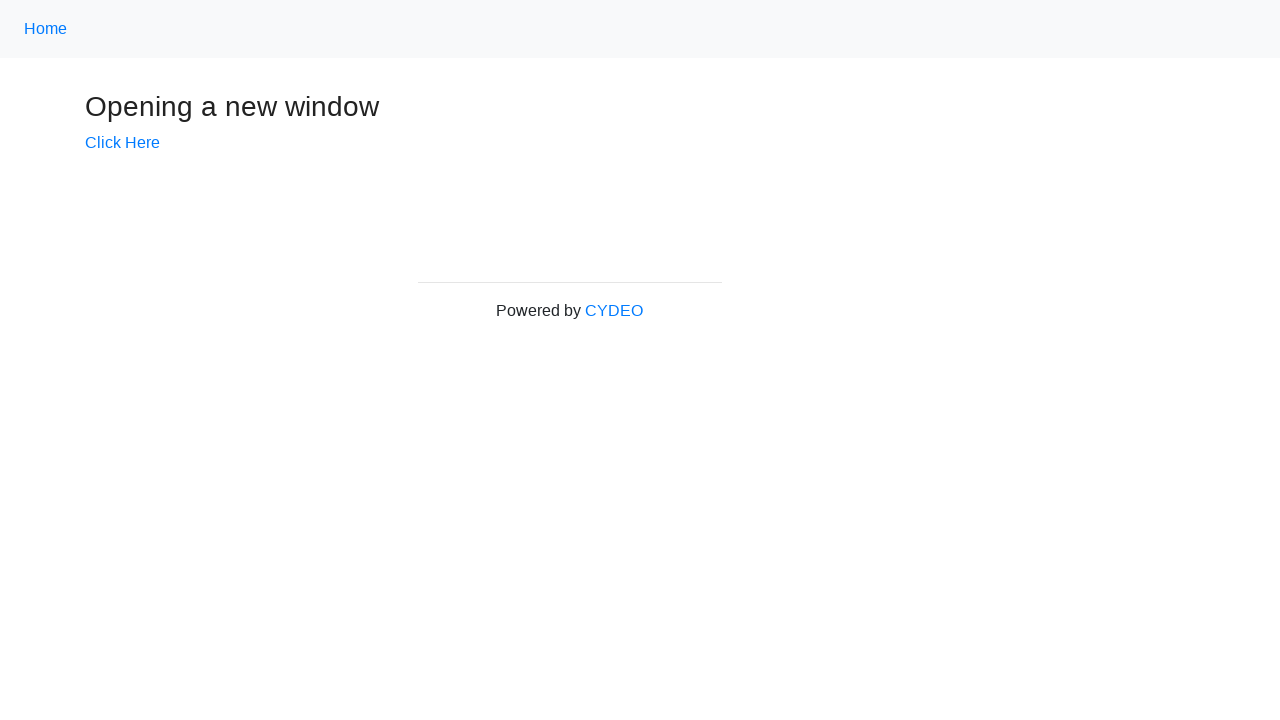

Verified initial page title is 'Windows'
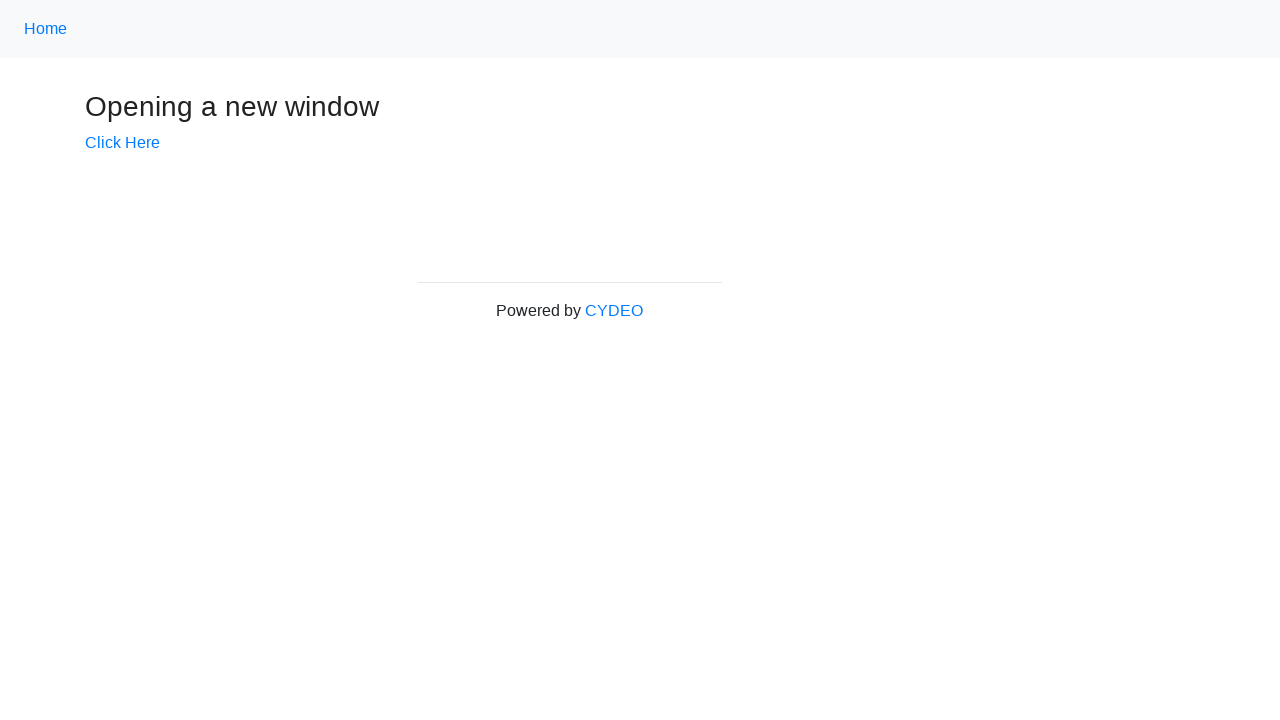

Clicked 'Click Here' link to open new window at (122, 143) on text=Click Here
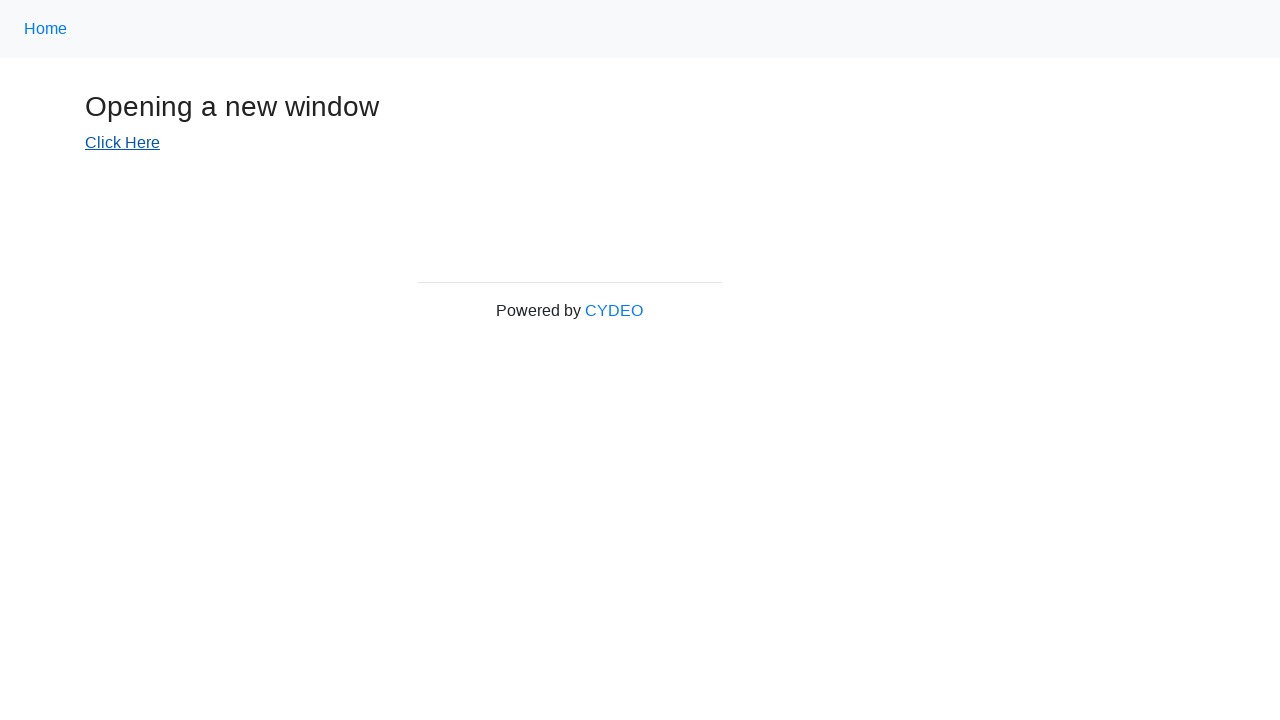

Captured new page object from newly opened window
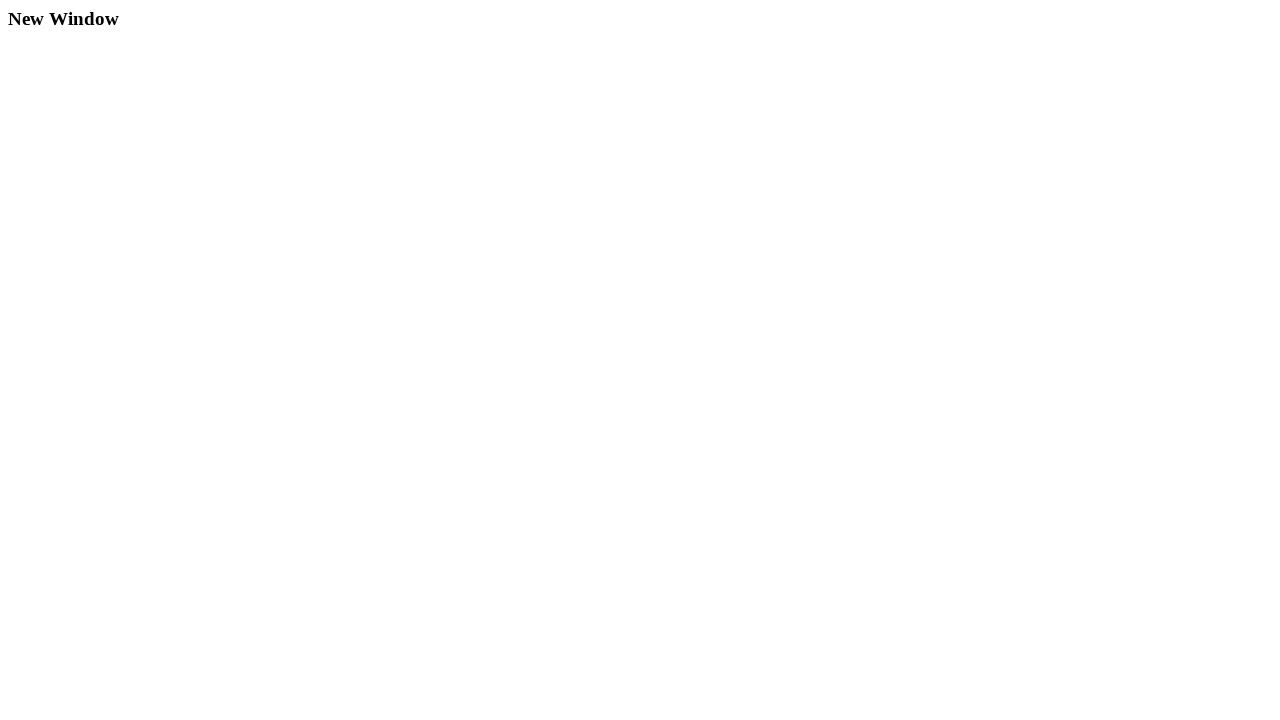

New page finished loading
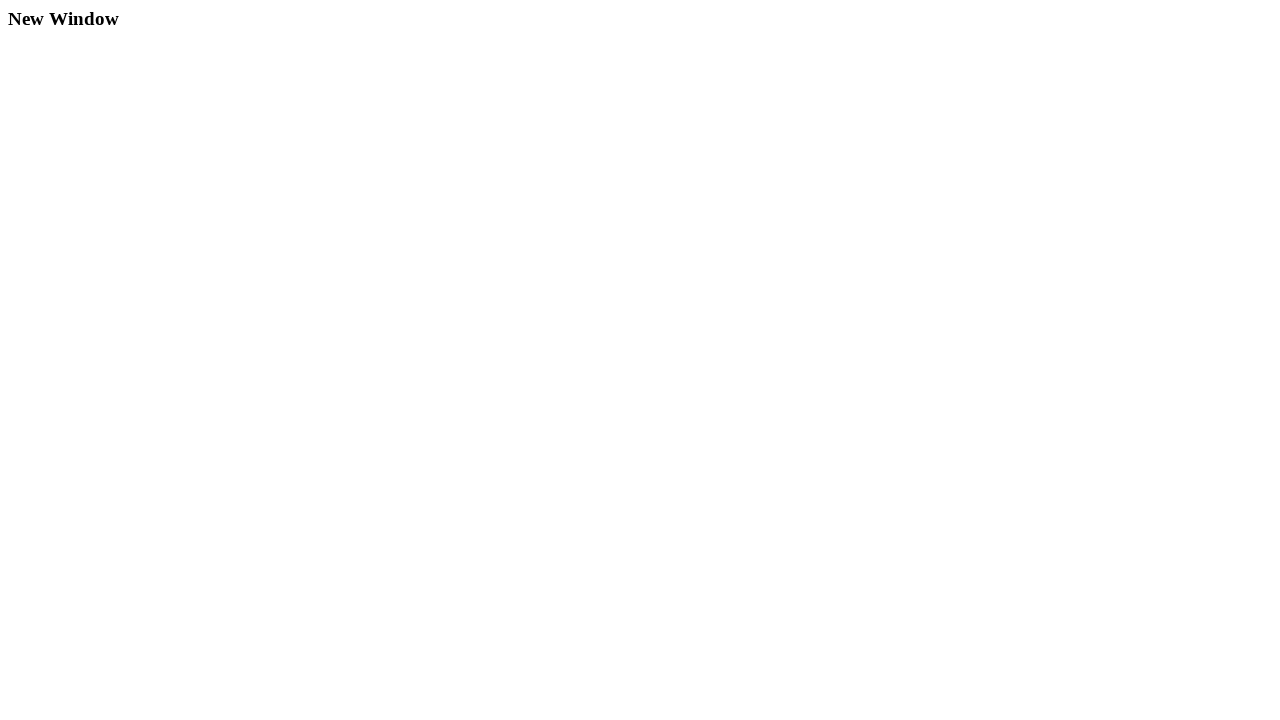

Verified new window's page title is 'New Window'
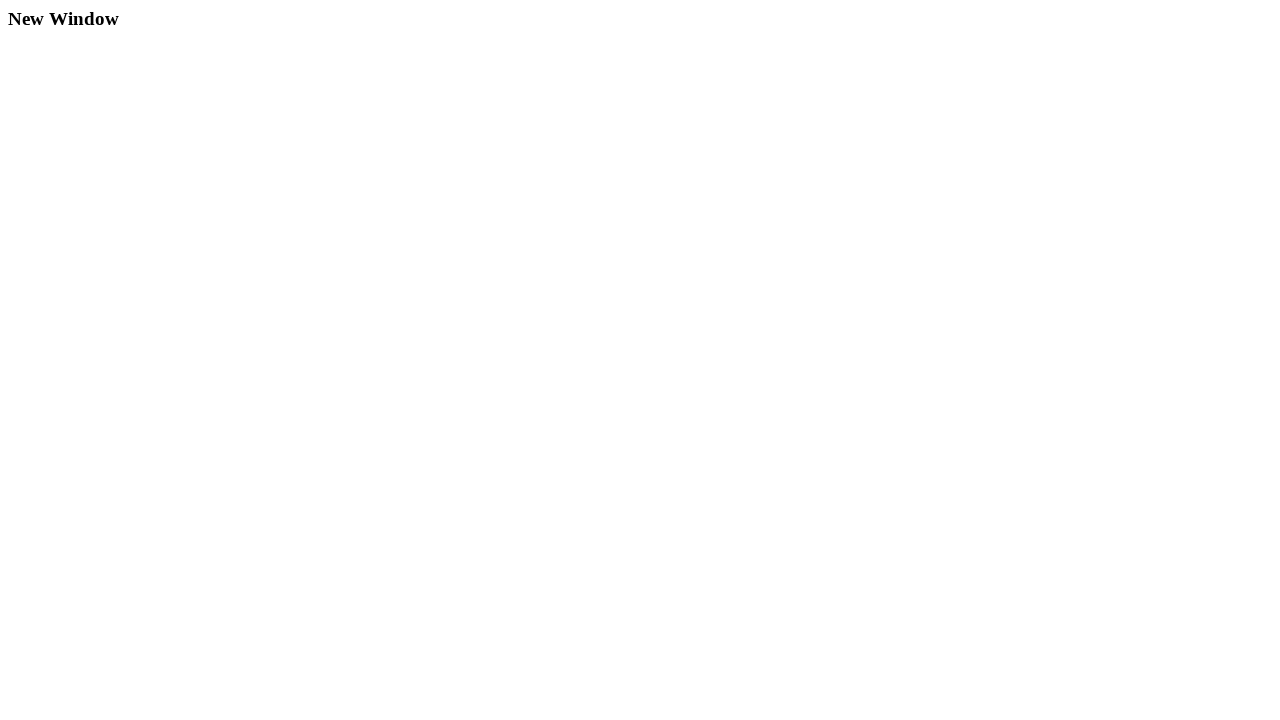

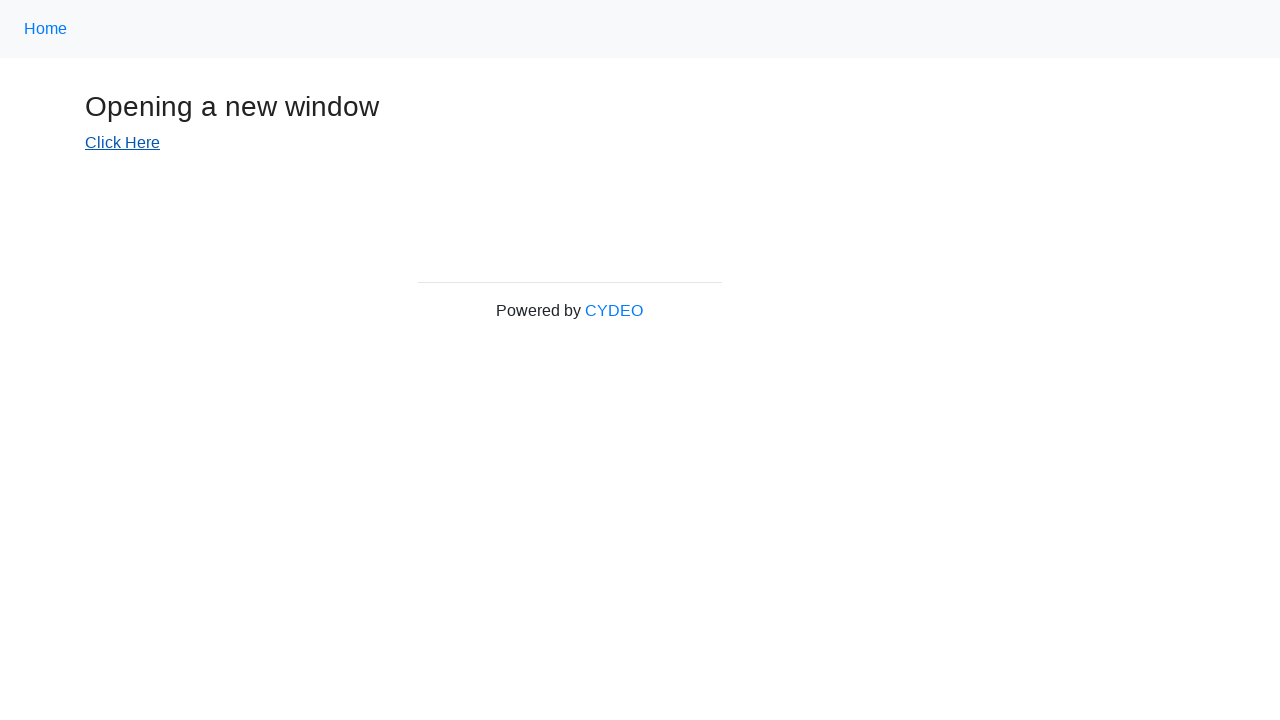